Tests a weather API application by searching for a city and retrieving its coordinates

Starting URL: https://tenforben.github.io/FPL/vannilaWeatherApp/index.html

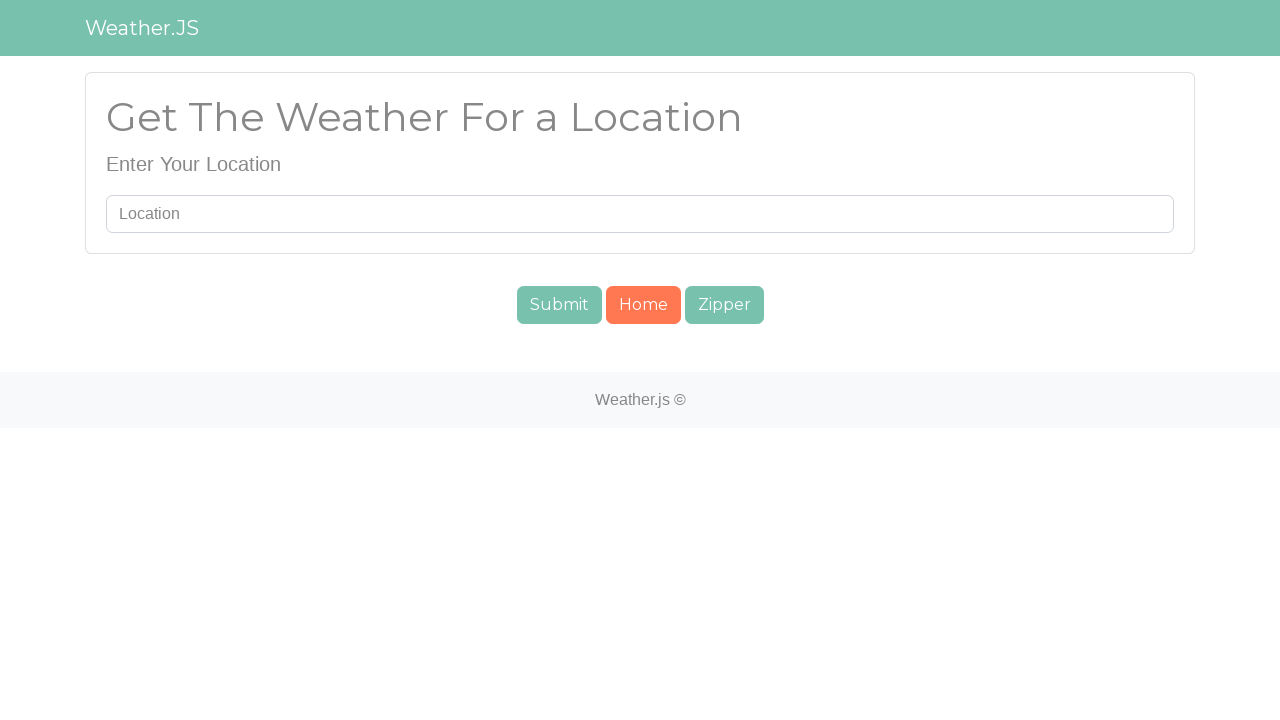

Filled search bar with 'venice' on #searchUser
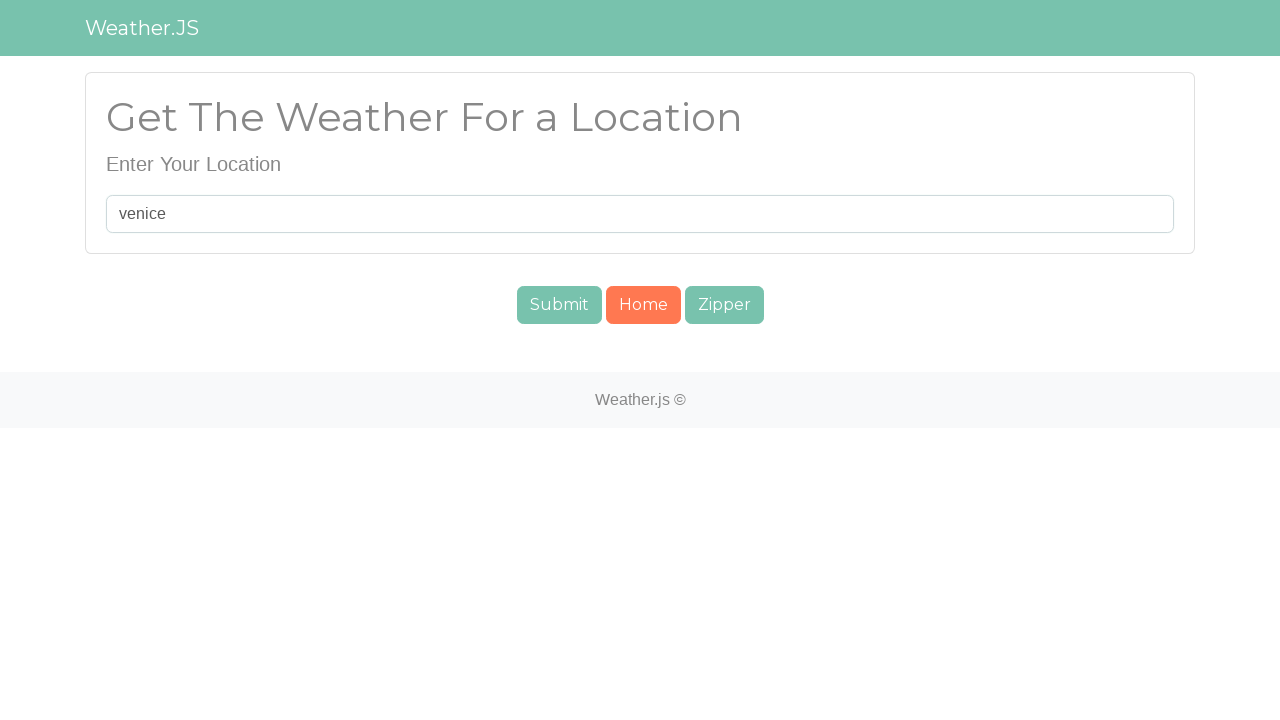

Clicked submit button to search for city at (559, 305) on #submit
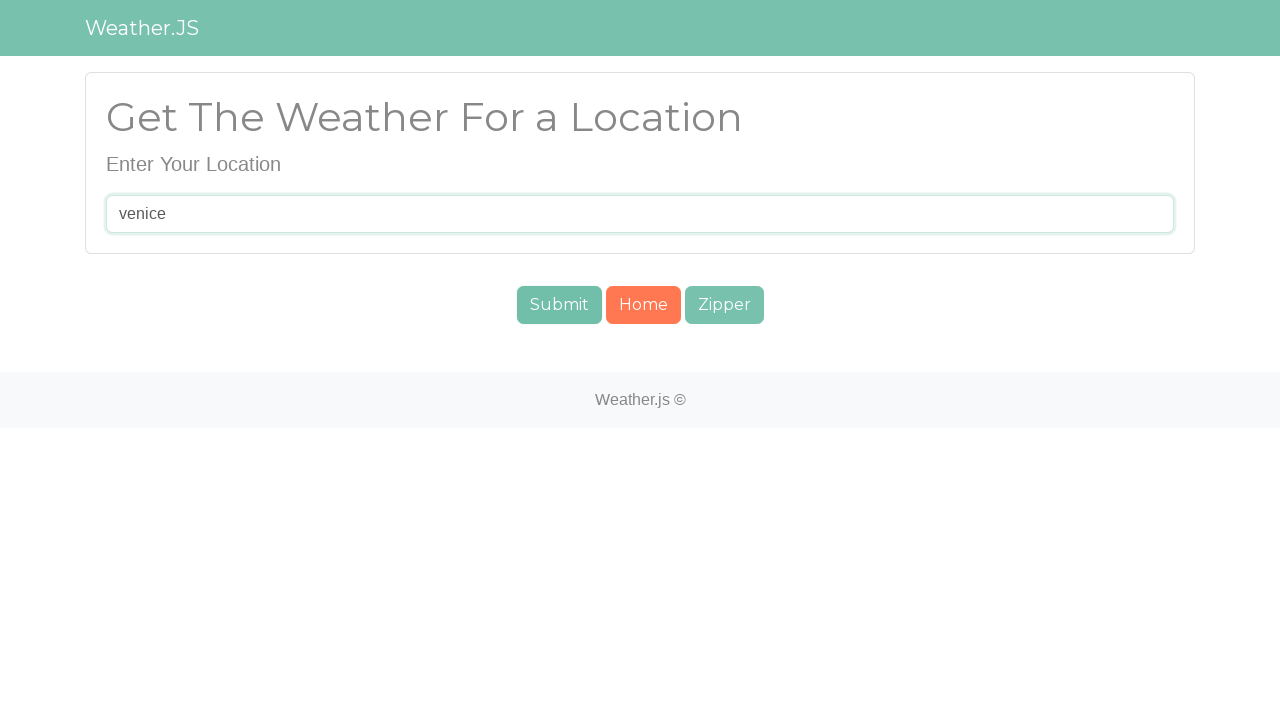

Search results loaded and coordinates element appeared
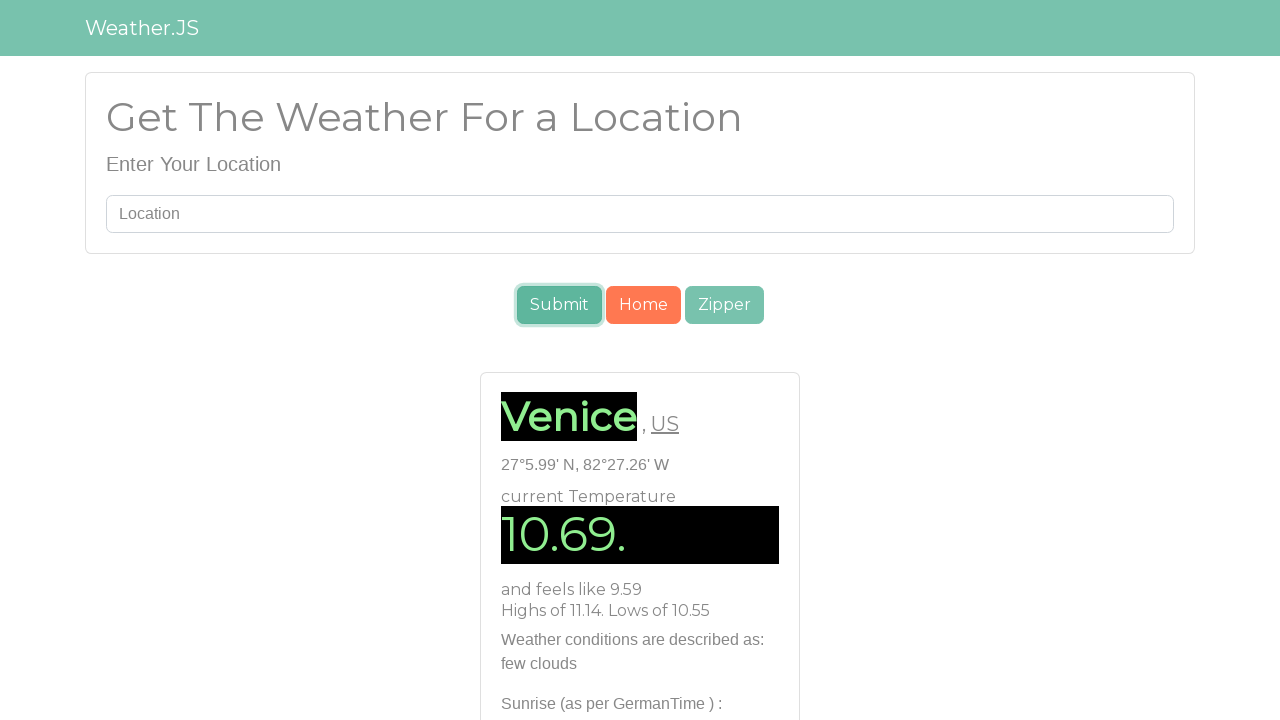

Retrieved coordinates for venice:   27°5.99' N, 82°27.26' W  
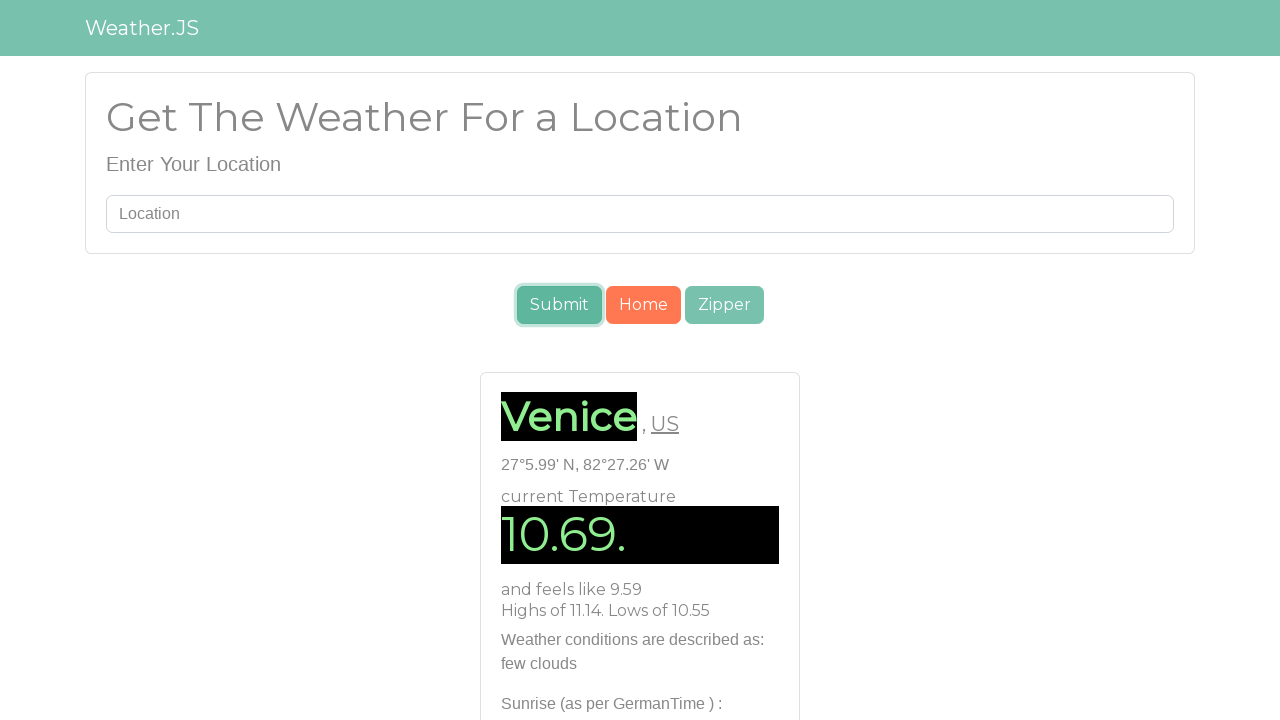

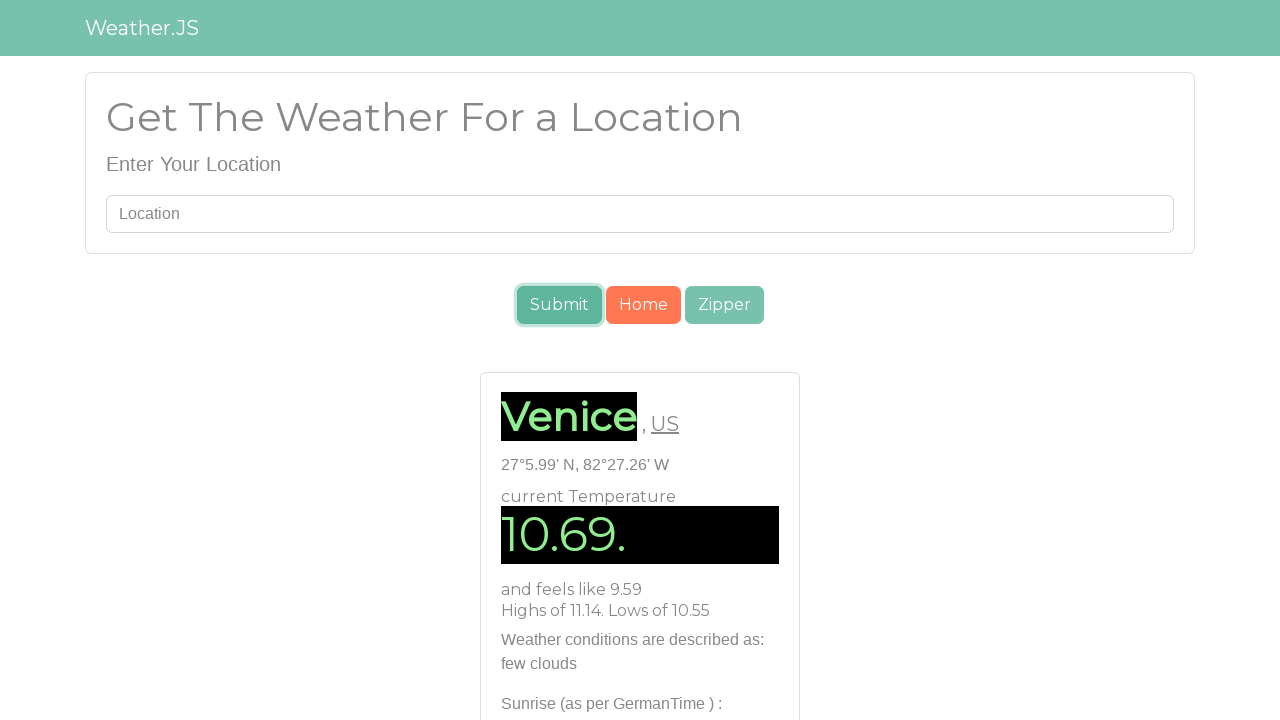